Tests a web form by entering text in a text box and clicking submit, then verifying the success message

Starting URL: https://www.selenium.dev/selenium/web/web-form.html

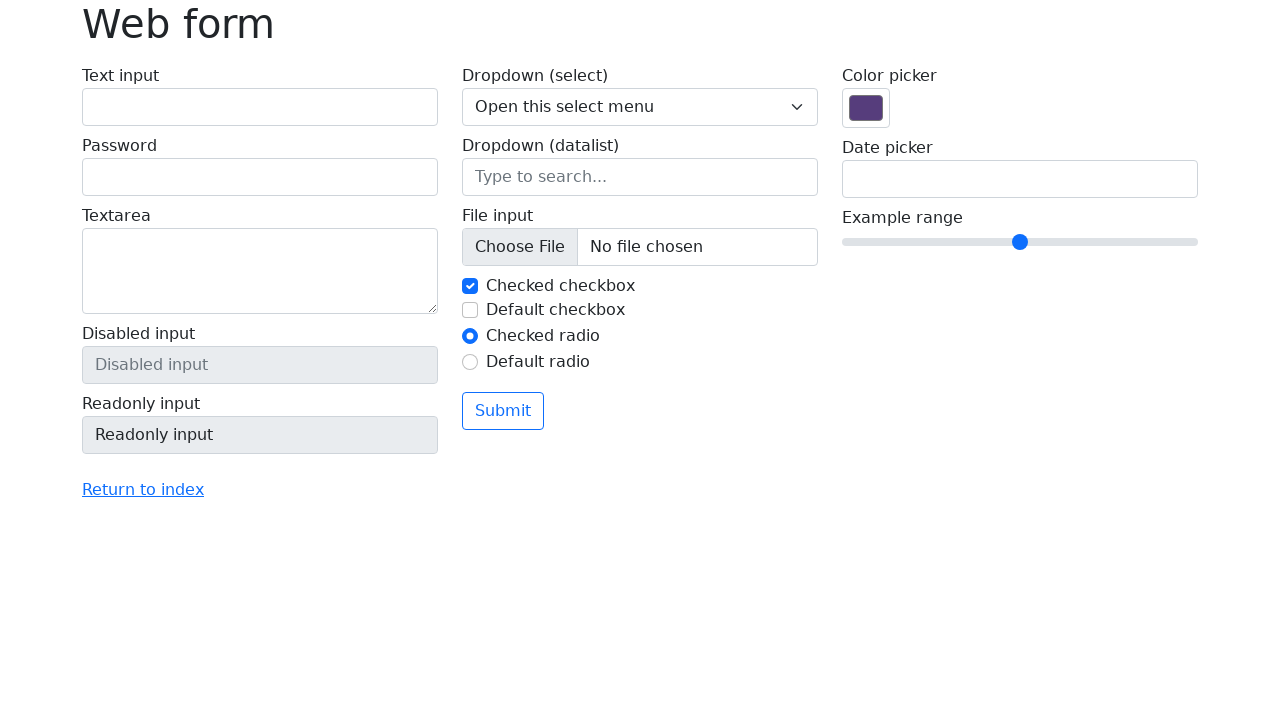

Filled text box with 'Selenium' on input[name='my-text']
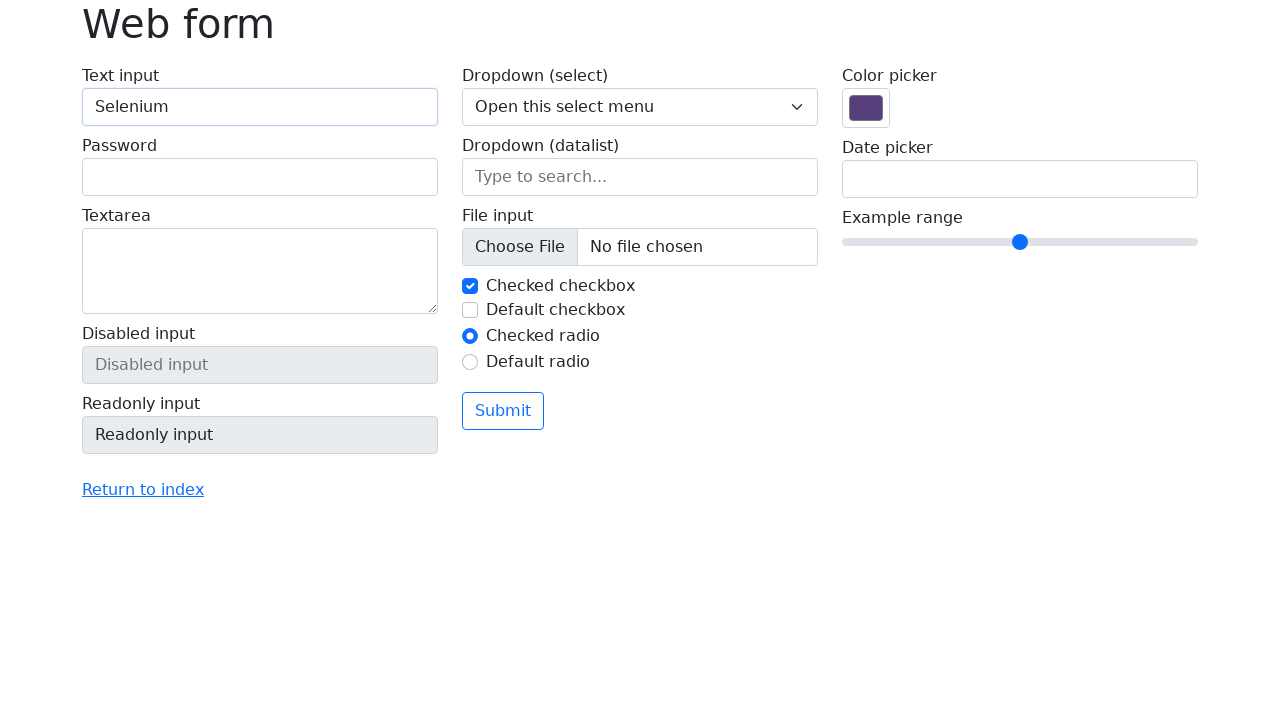

Clicked submit button at (503, 411) on button
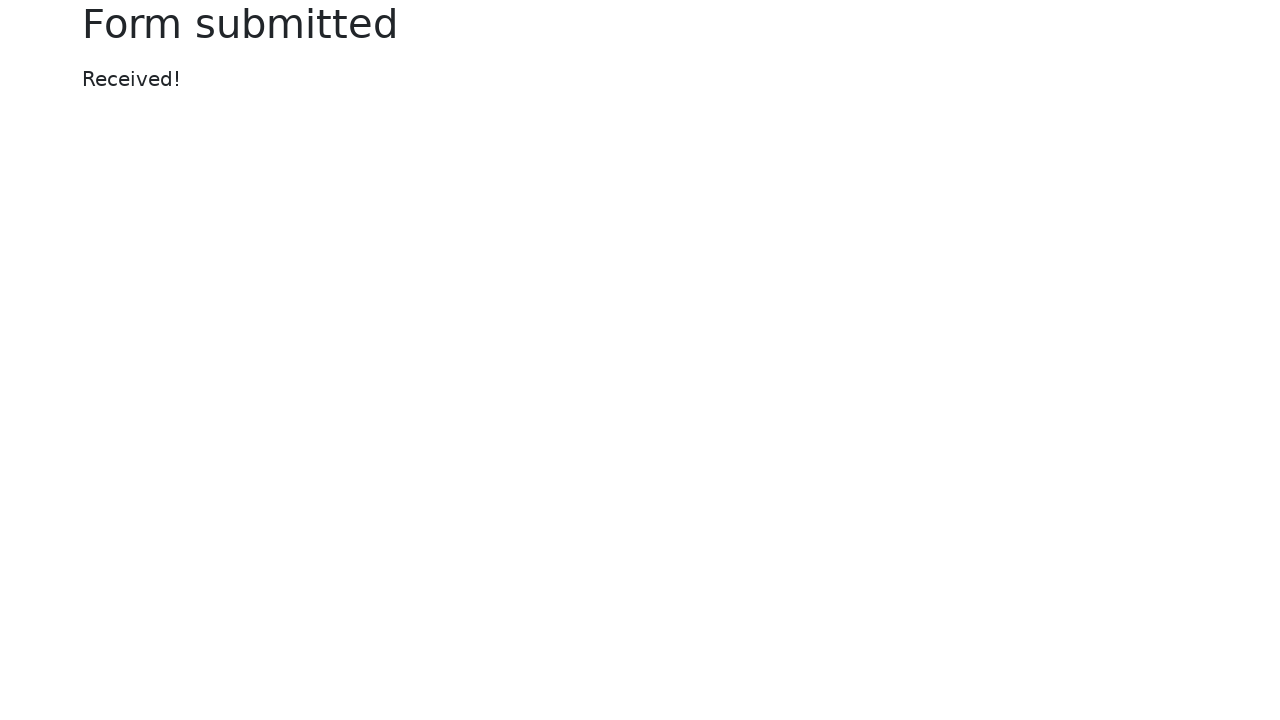

Success message appeared
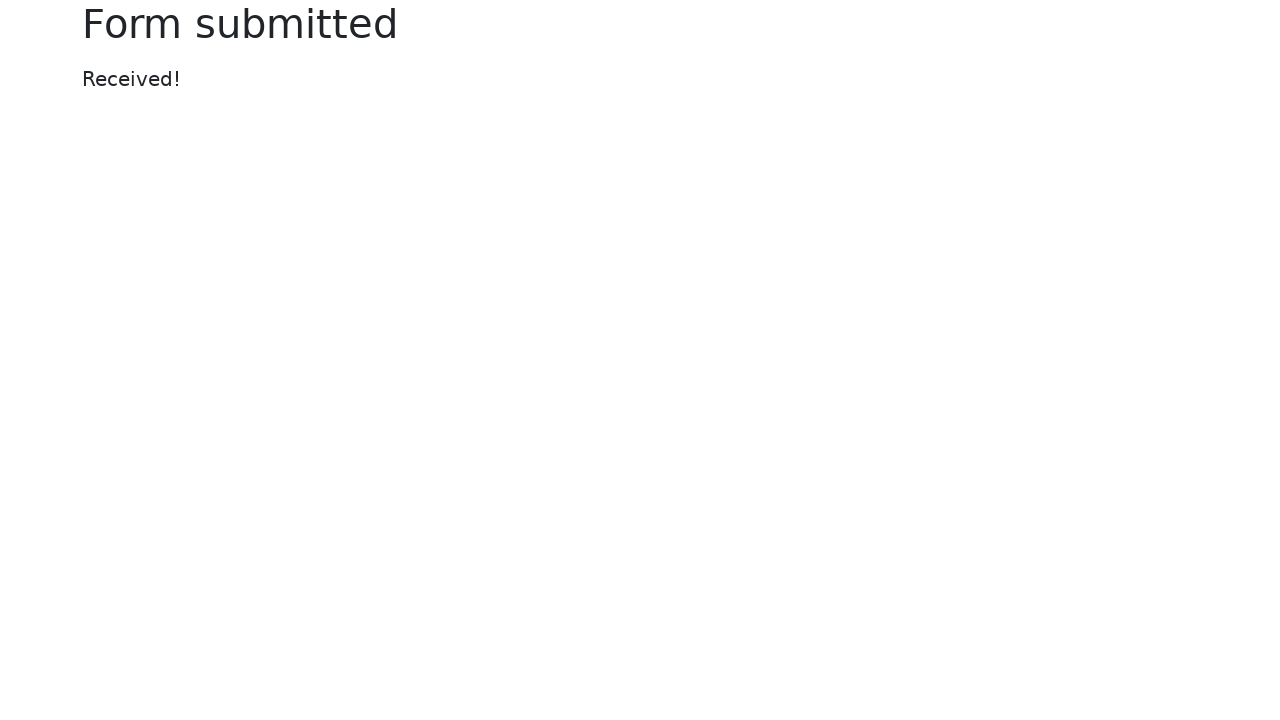

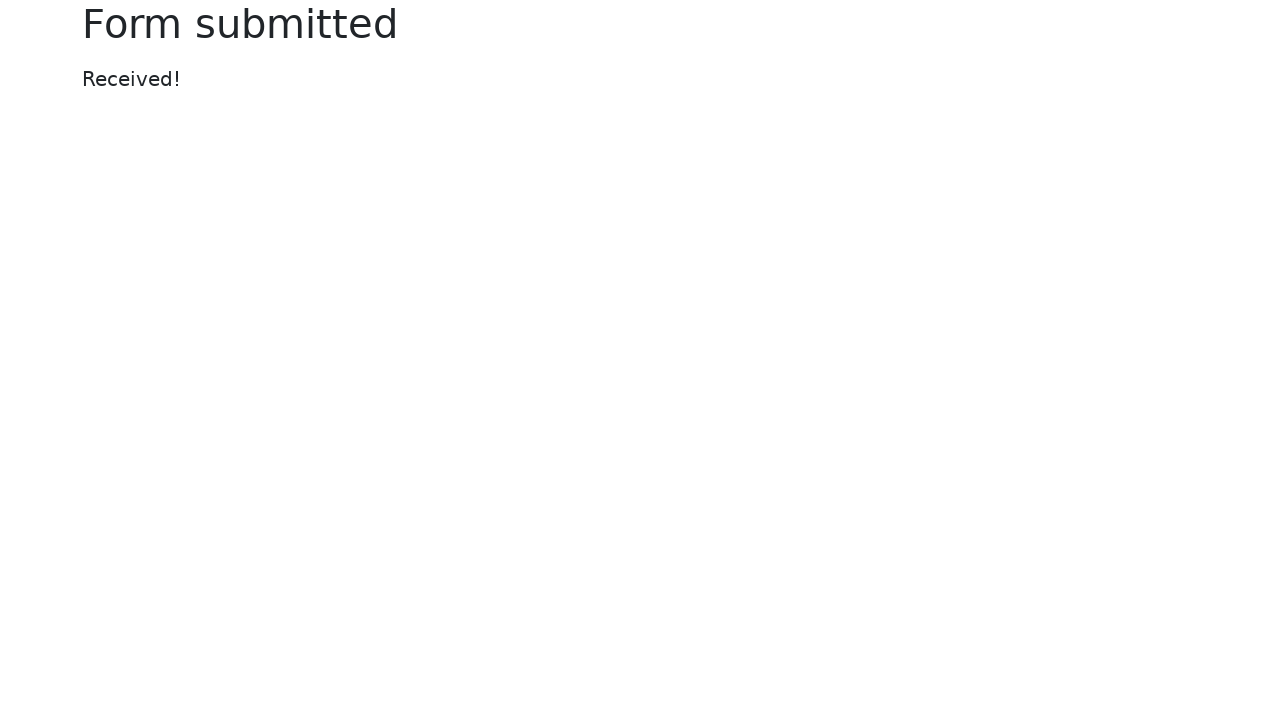